Tests clearing the completed state of all items by checking and then unchecking the toggle all

Starting URL: https://demo.playwright.dev/todomvc

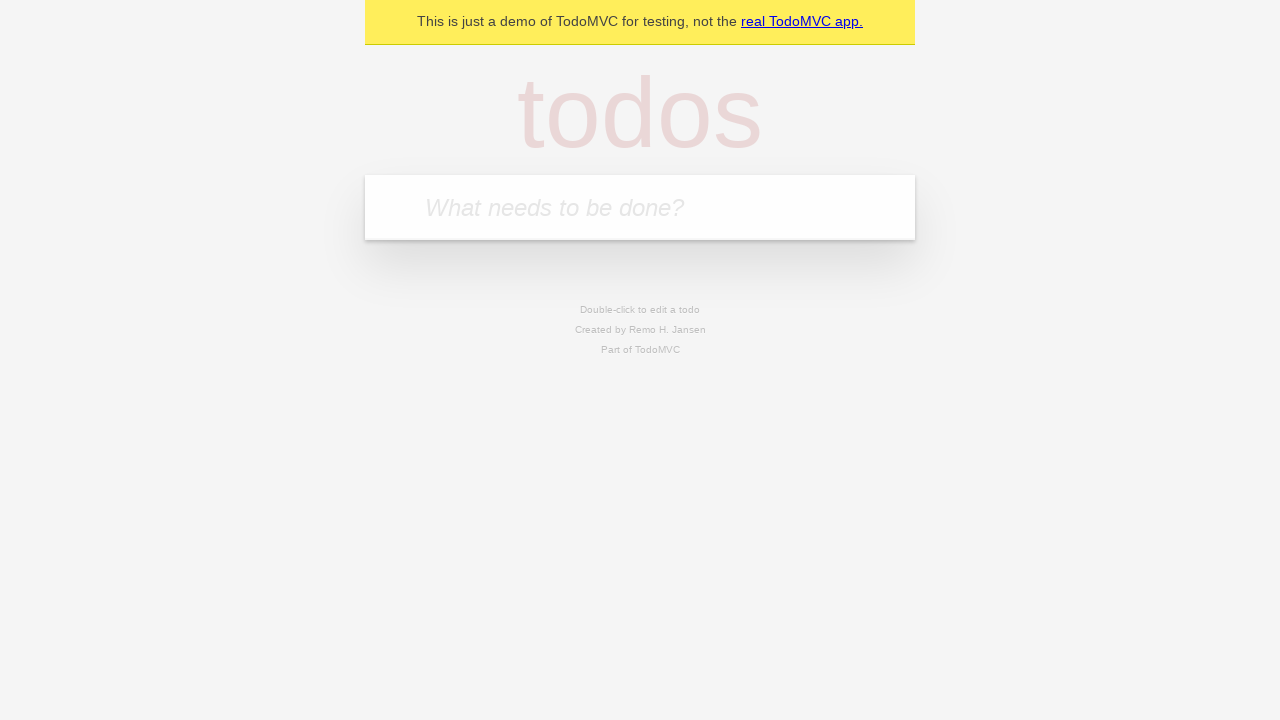

Filled todo input with 'buy some cheese' on internal:attr=[placeholder="What needs to be done?"i]
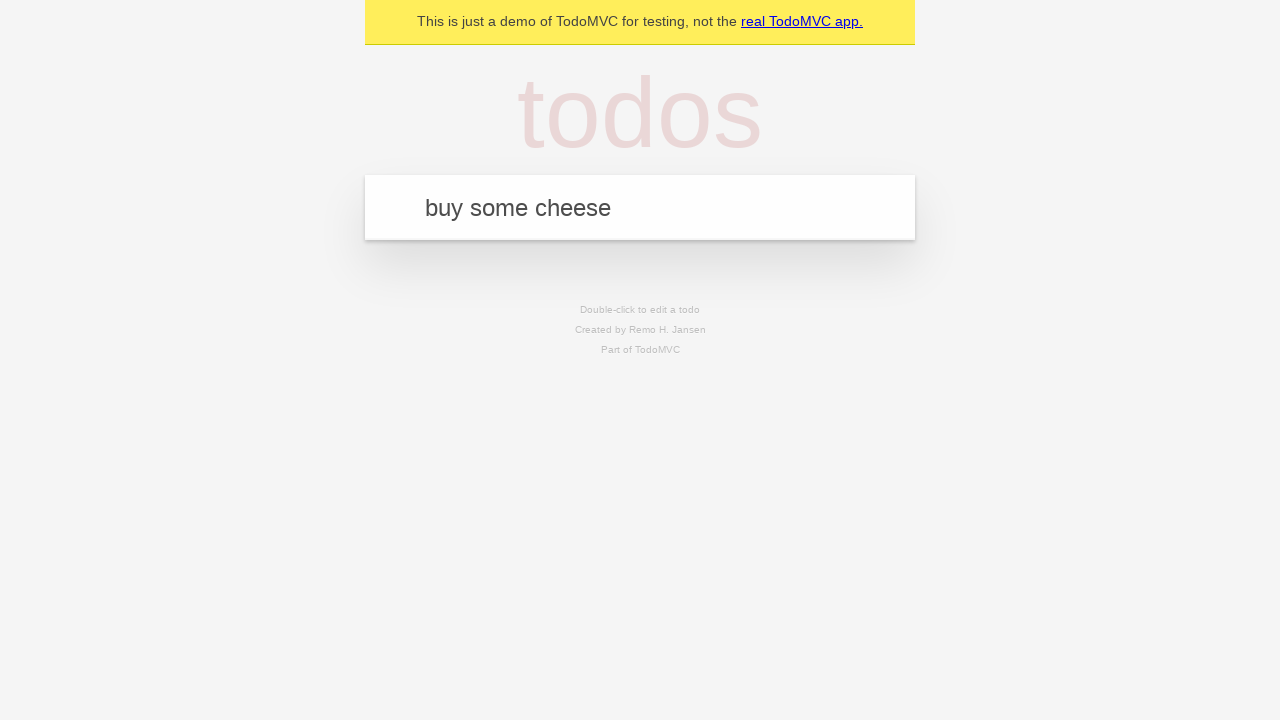

Pressed Enter to create todo 'buy some cheese' on internal:attr=[placeholder="What needs to be done?"i]
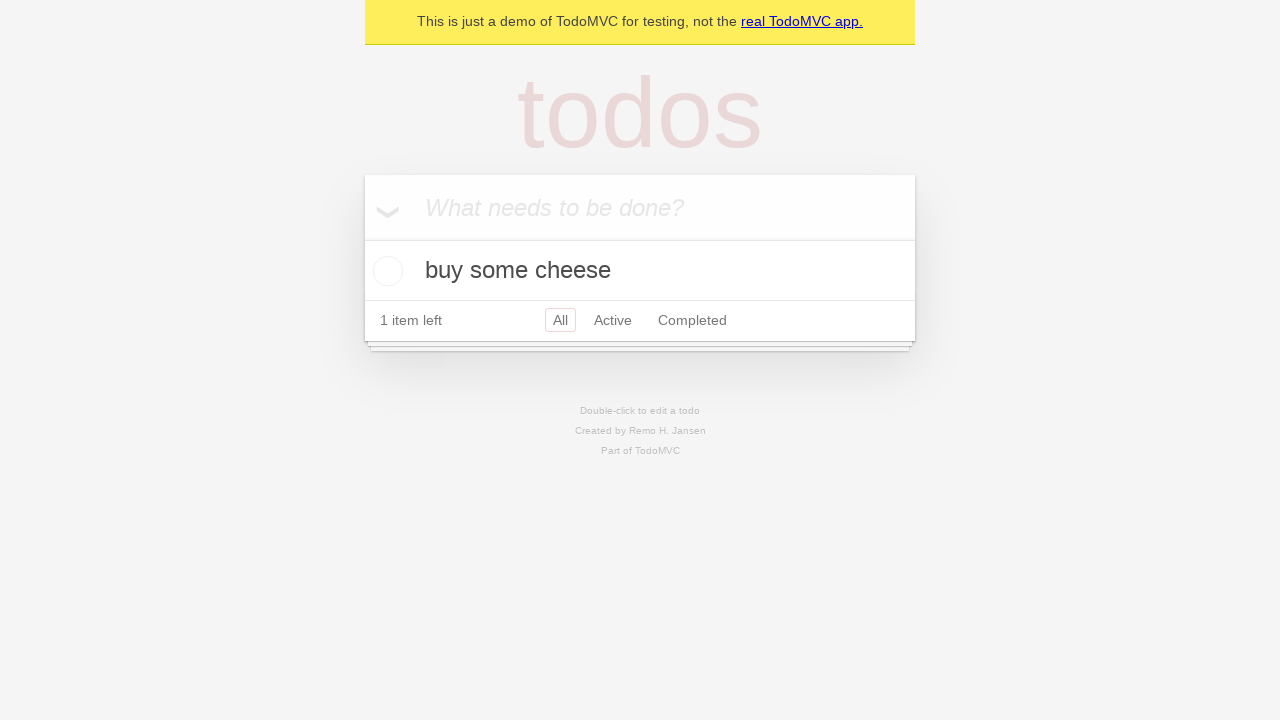

Filled todo input with 'feed the cat' on internal:attr=[placeholder="What needs to be done?"i]
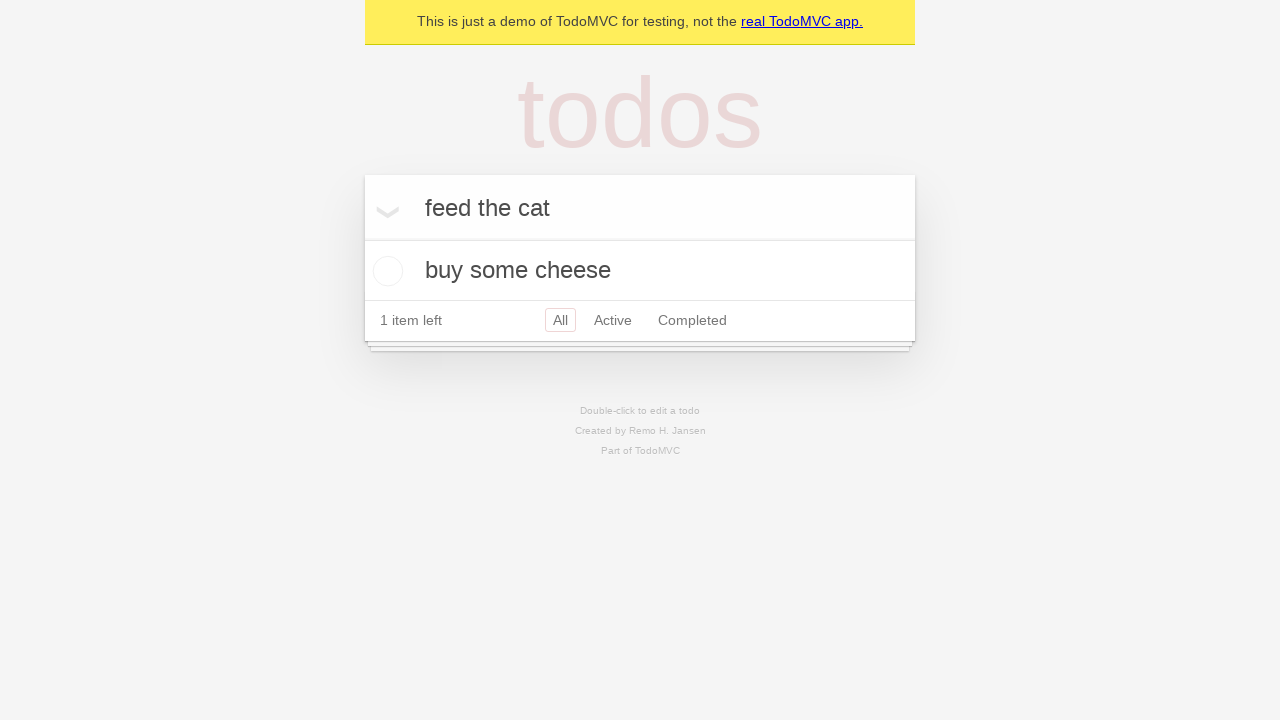

Pressed Enter to create todo 'feed the cat' on internal:attr=[placeholder="What needs to be done?"i]
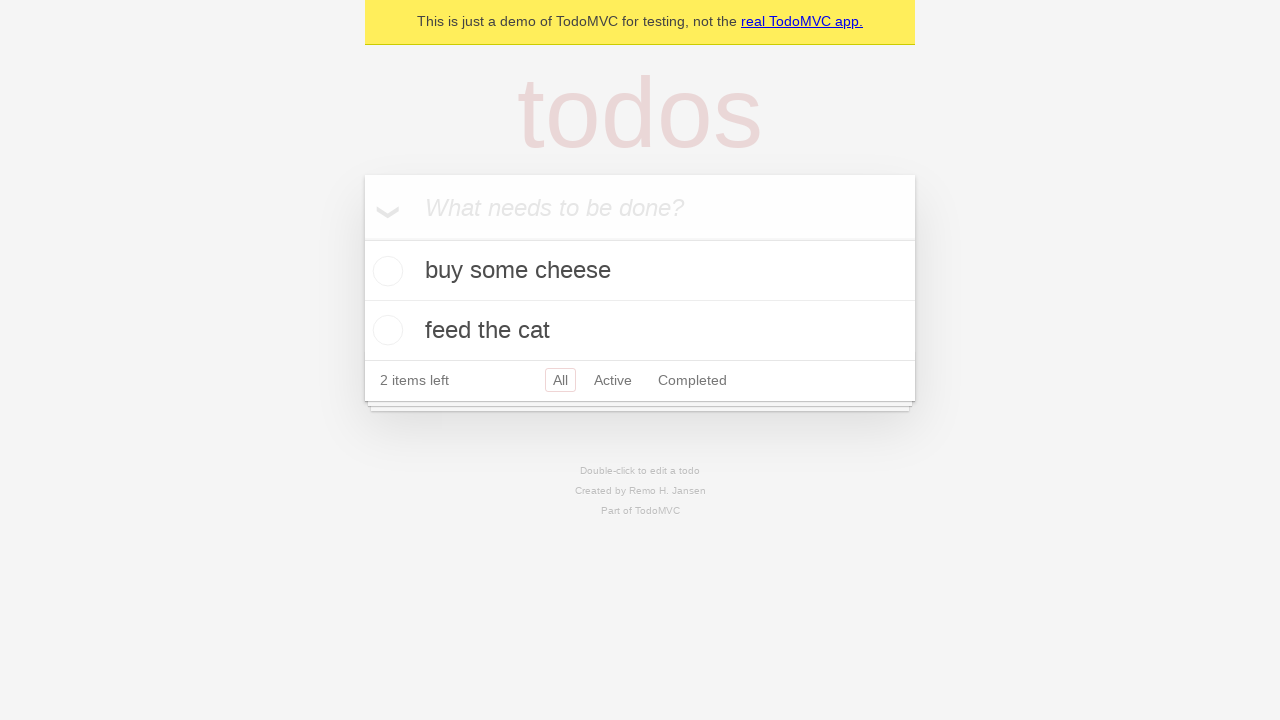

Filled todo input with 'book a doctors appointment' on internal:attr=[placeholder="What needs to be done?"i]
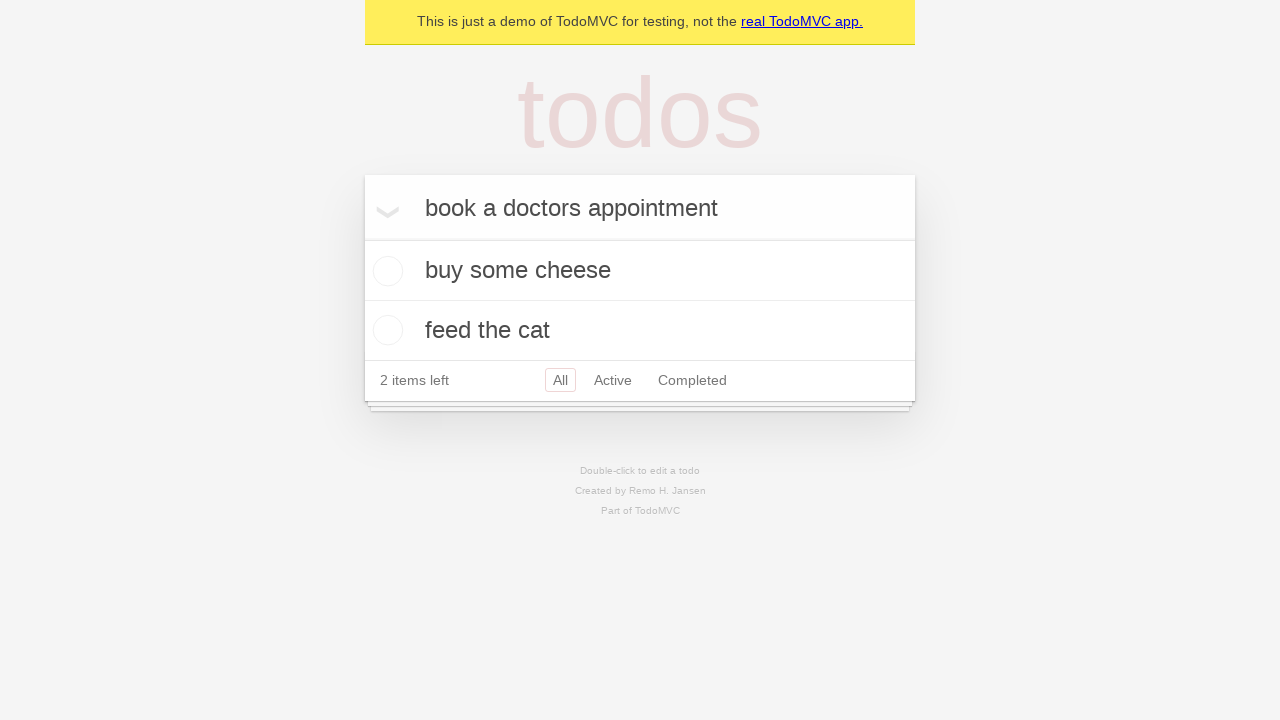

Pressed Enter to create todo 'book a doctors appointment' on internal:attr=[placeholder="What needs to be done?"i]
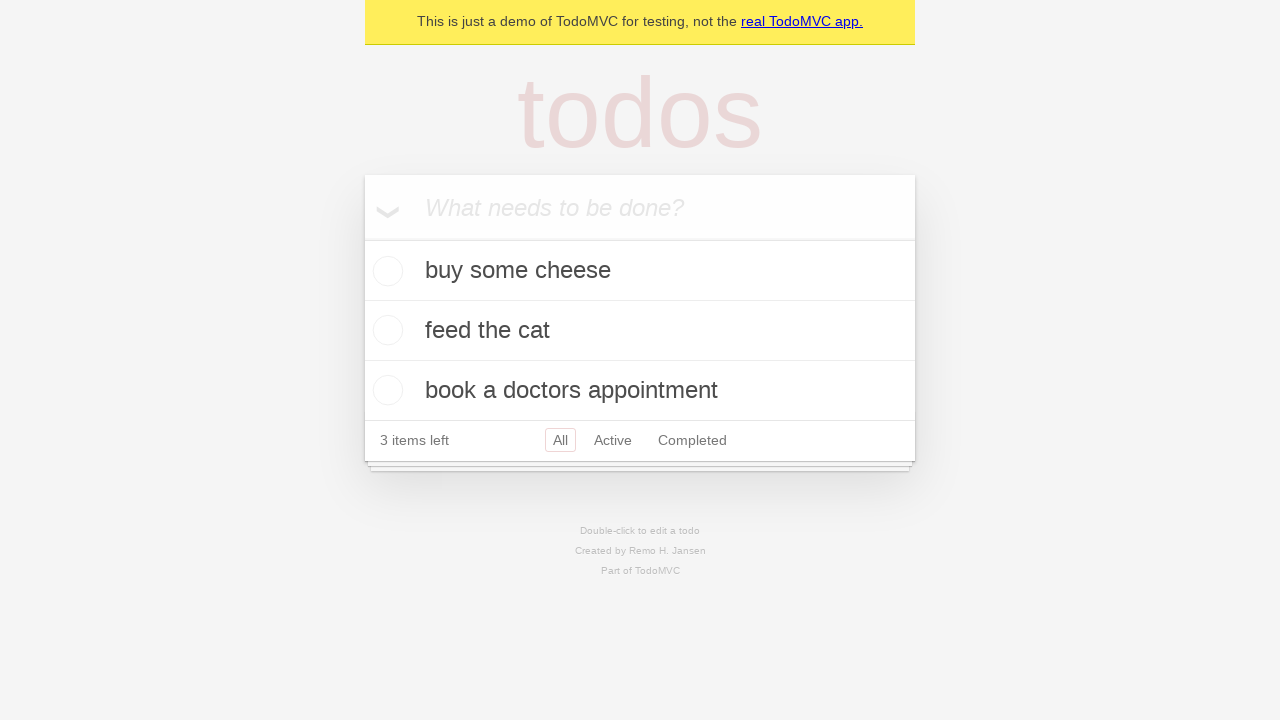

Waited for all 3 todos to be created
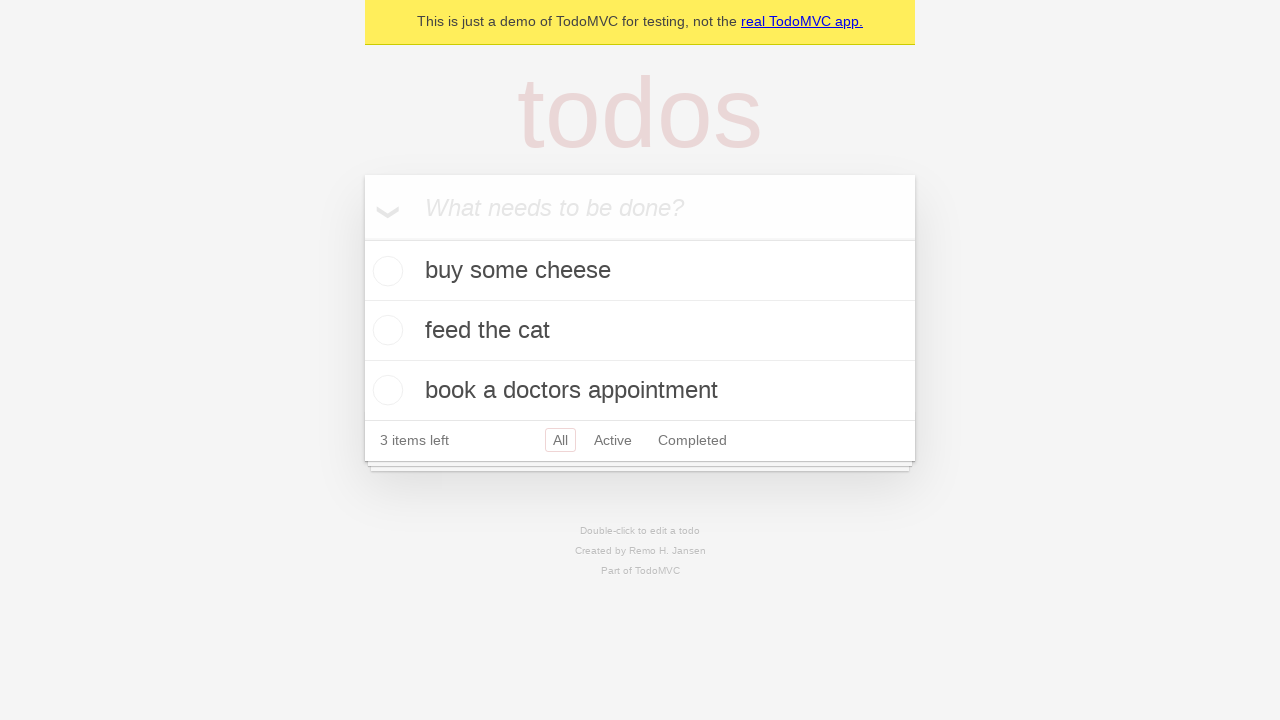

Clicked 'Mark all as complete' toggle to check all todos at (362, 238) on internal:label="Mark all as complete"i
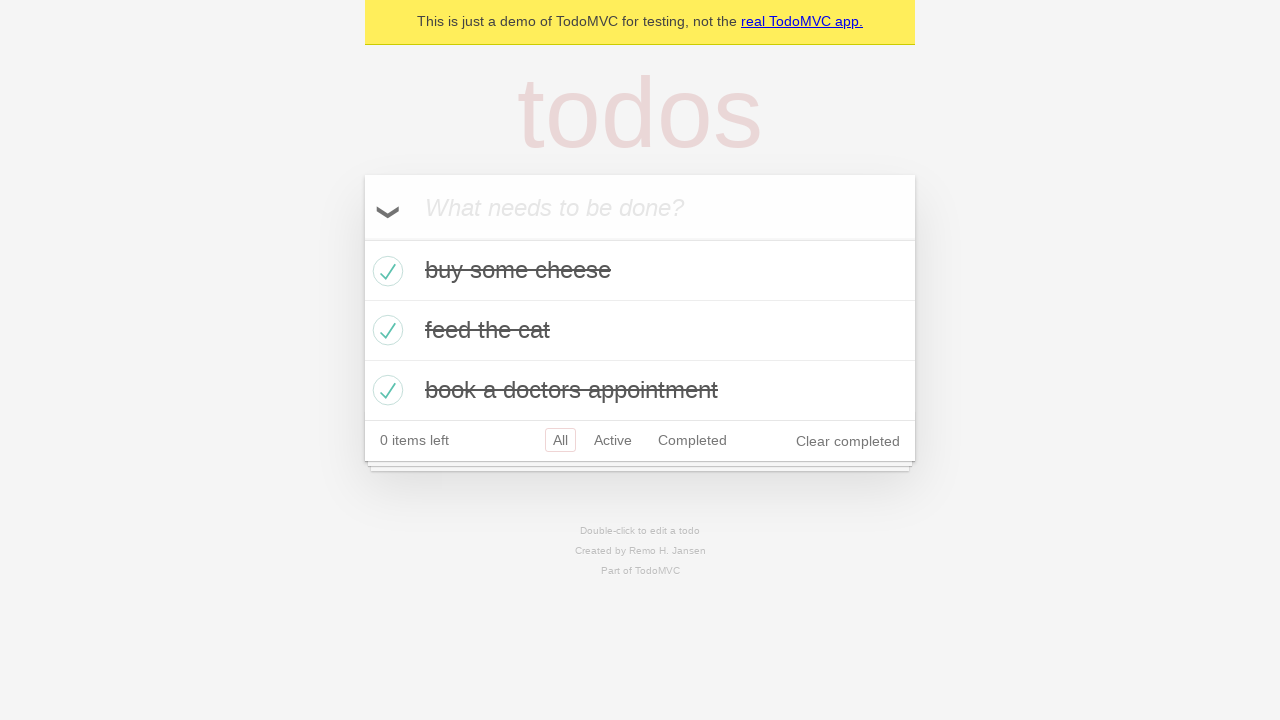

Clicked 'Mark all as complete' toggle to uncheck all todos at (362, 238) on internal:label="Mark all as complete"i
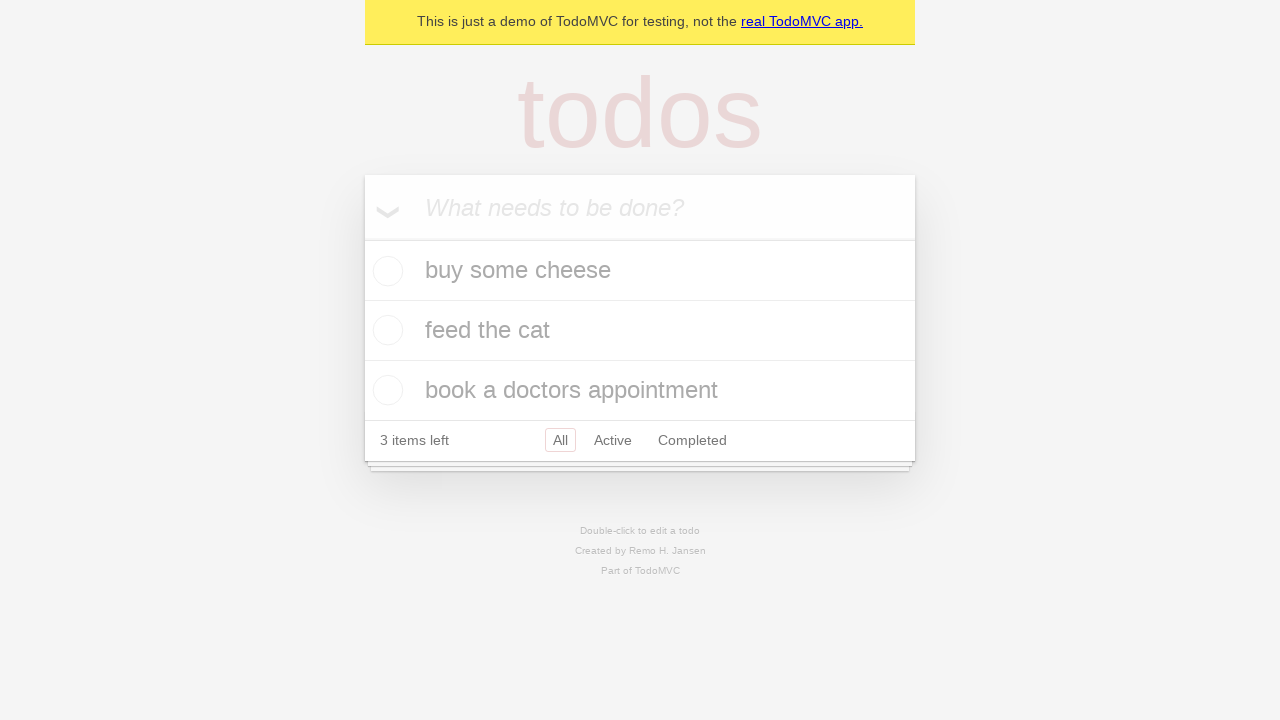

Waited 500ms for uncompleted state to settle
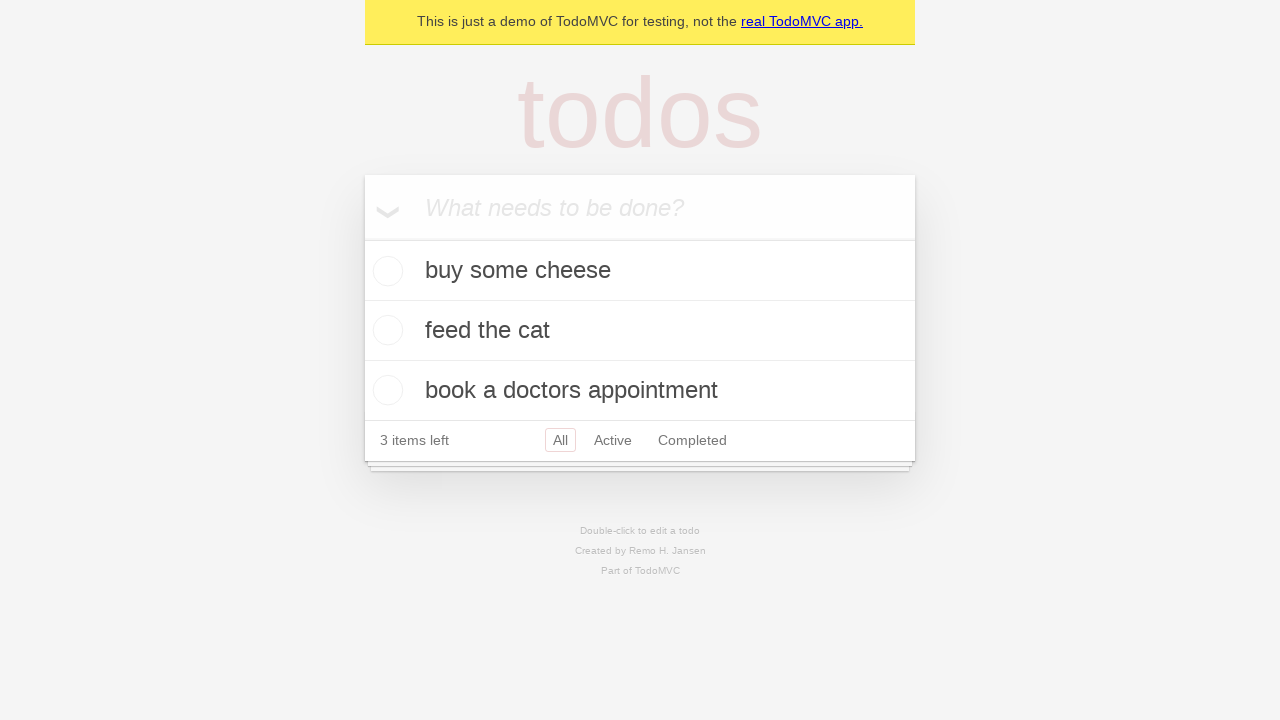

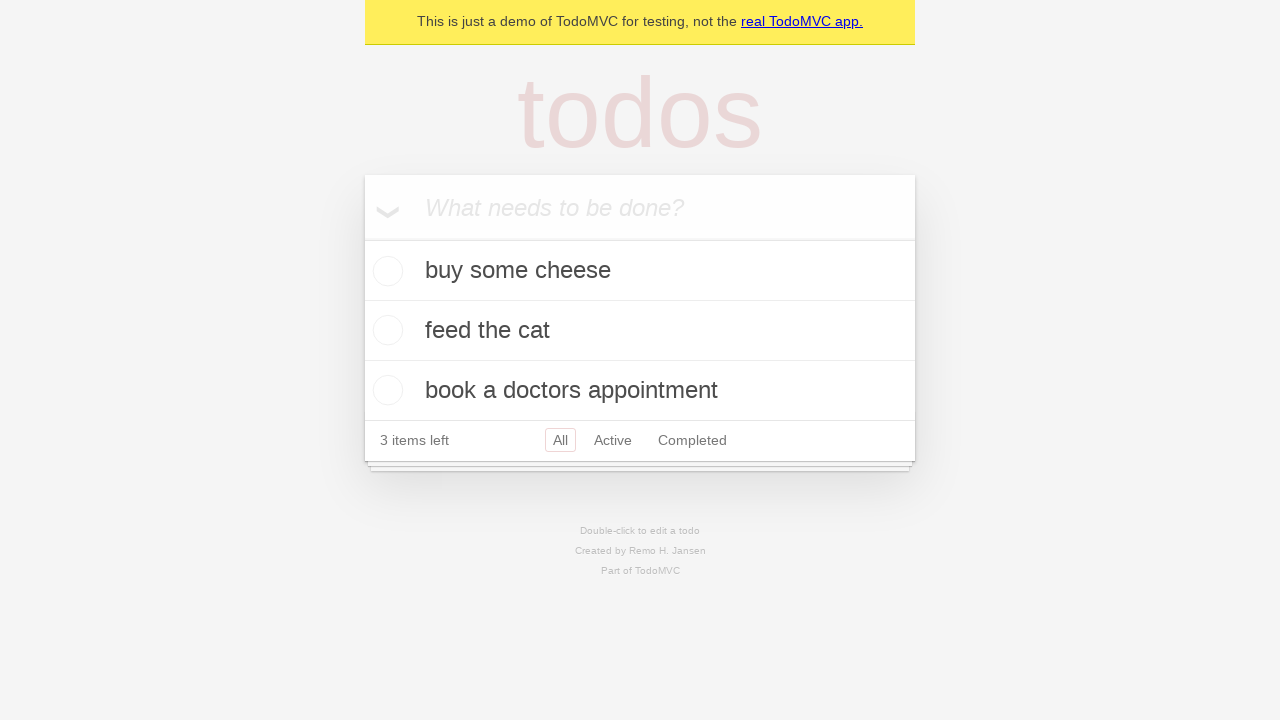